Tests iframe handling by switching into an iframe on W3Schools Try It editor, clearing a form input field, entering a new value, and then switching back to the parent frame.

Starting URL: https://www.w3schools.com/html/tryit.asp?filename=tryhtml_form_submit

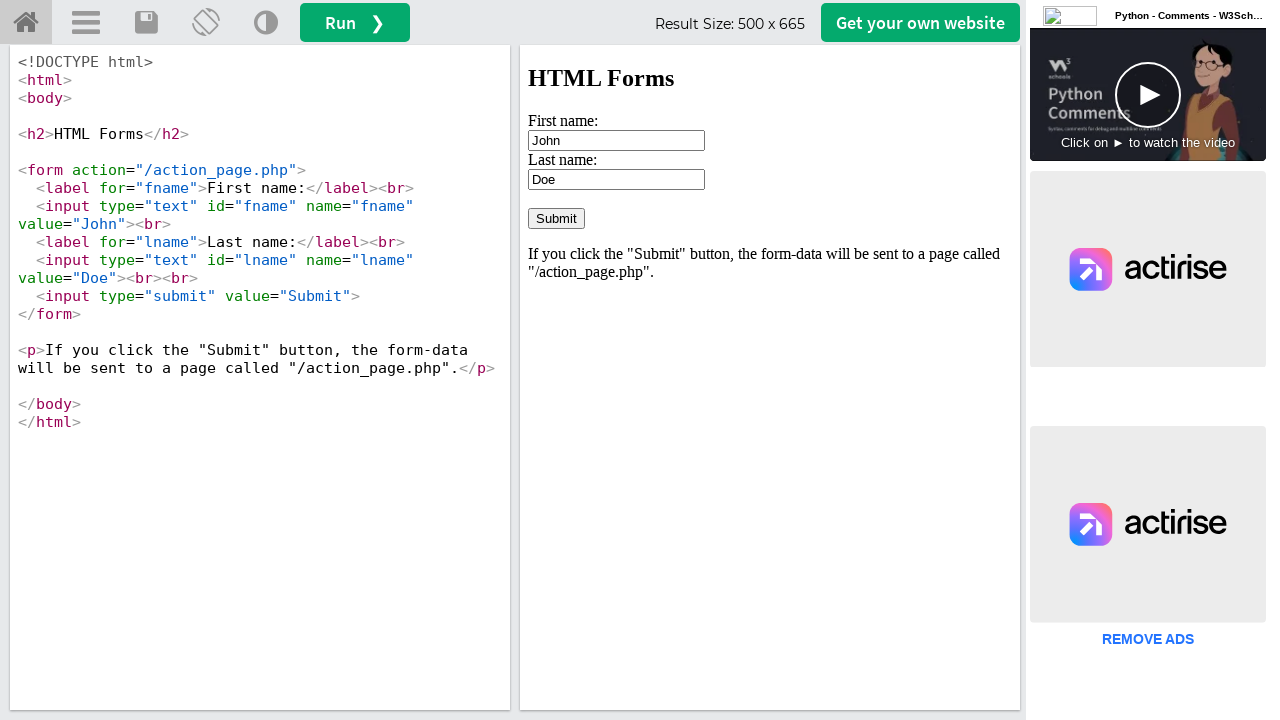

Located iframe with ID 'iframeResult'
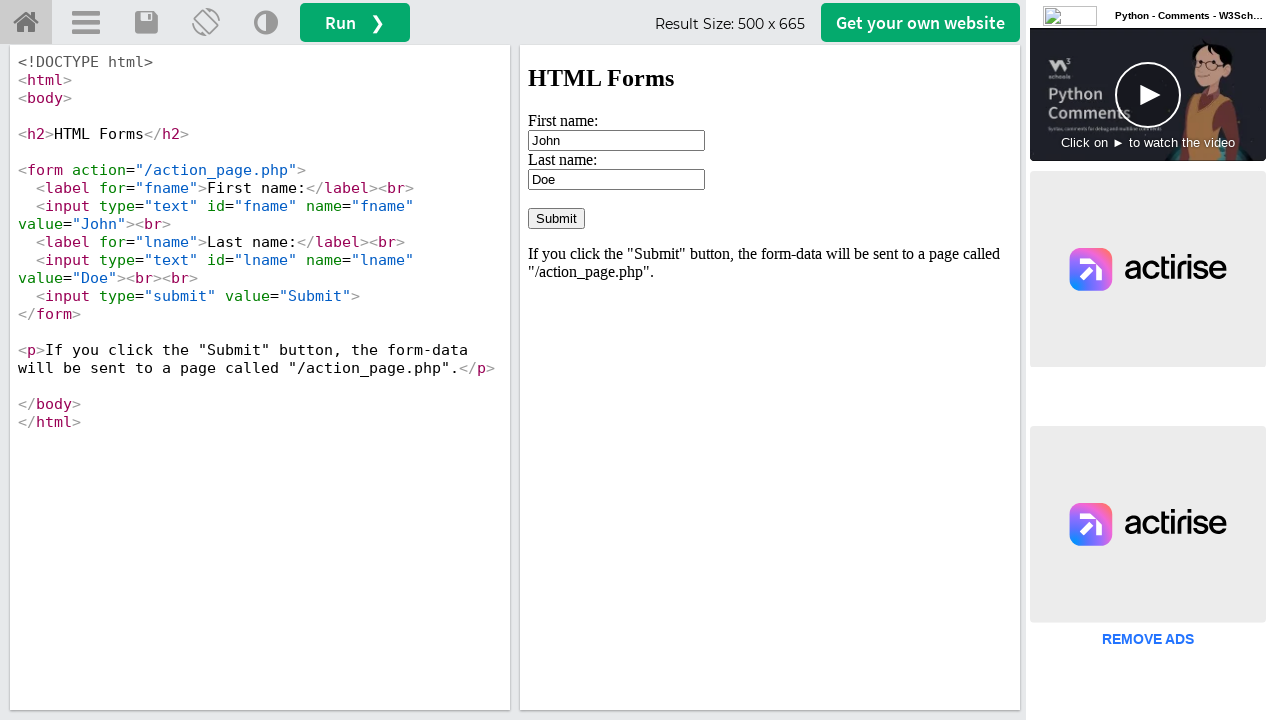

Cleared first name input field containing 'John' on #iframeResult >> internal:control=enter-frame >> xpath=//input[@value='John']
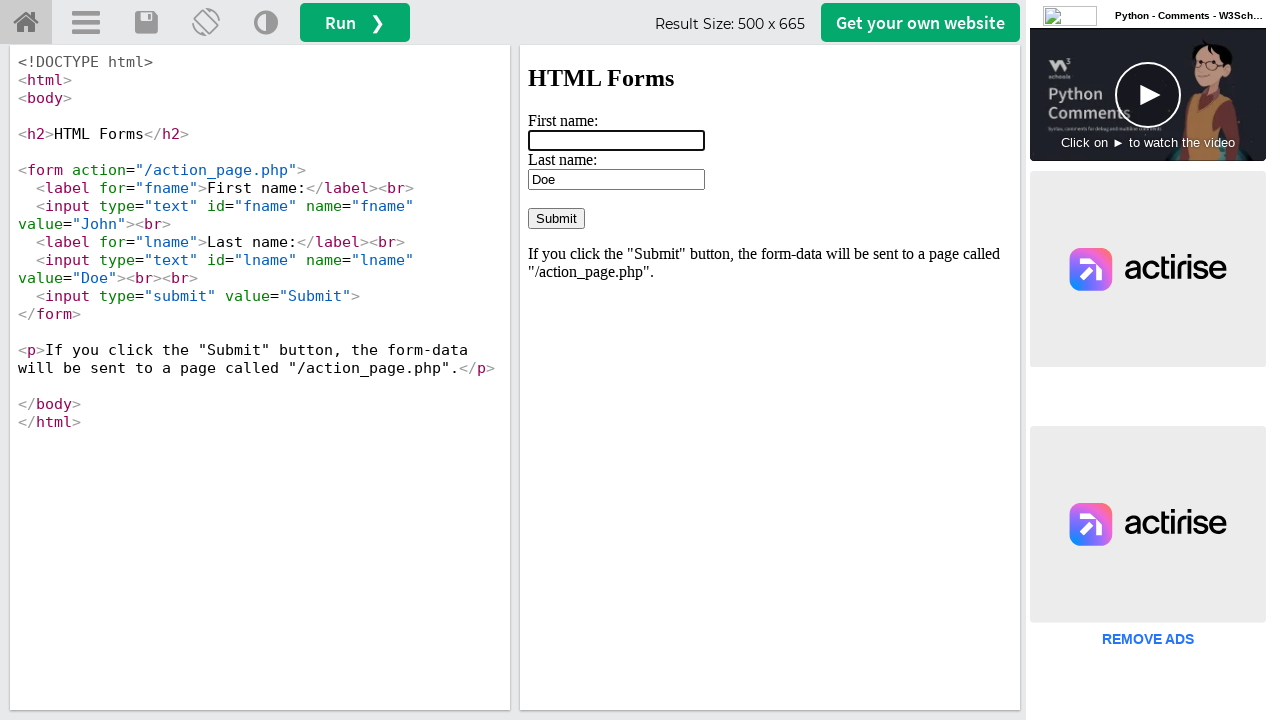

Filled first name input field with 'Shahnaz' on #iframeResult >> internal:control=enter-frame >> xpath=//input[@name='fname']
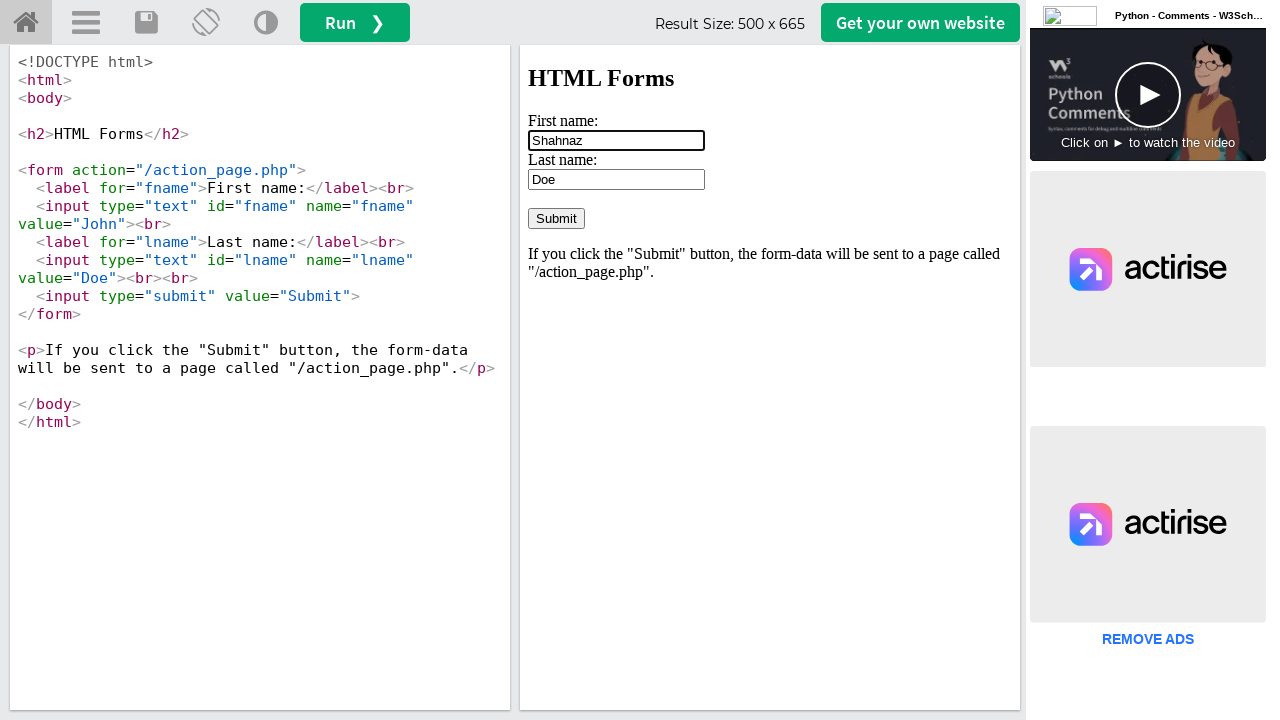

Waited 1000ms for action to complete
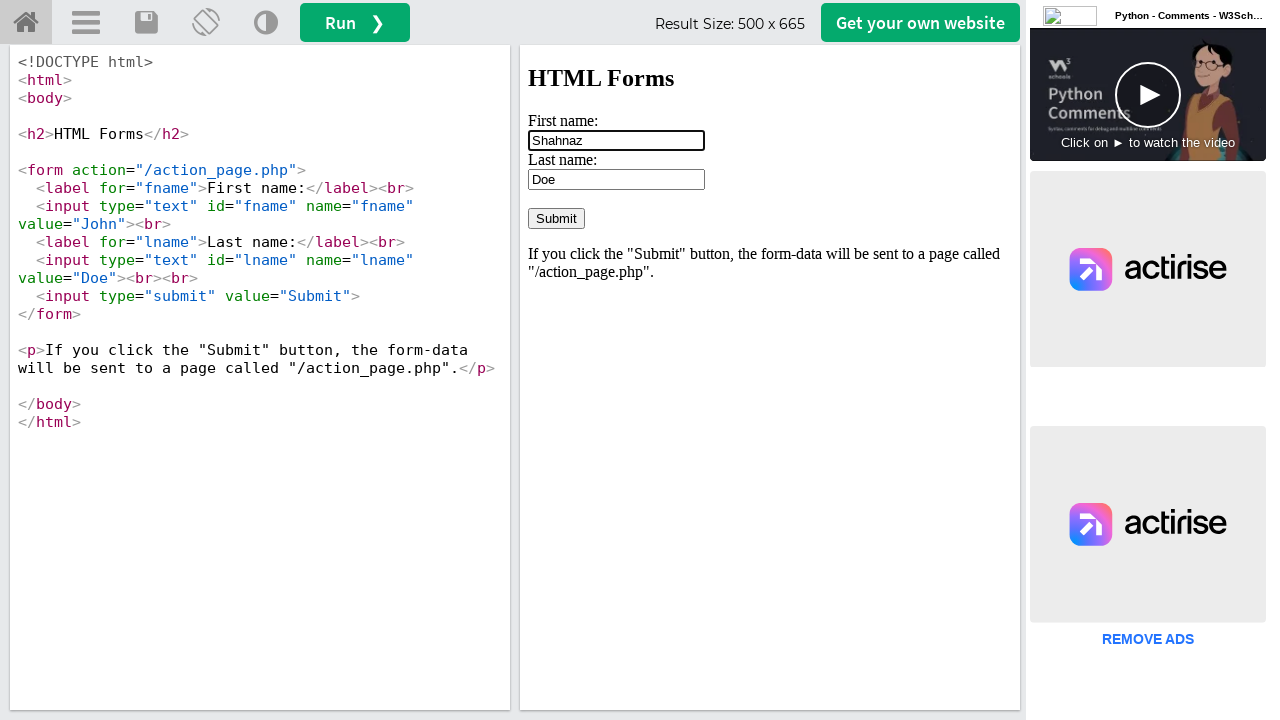

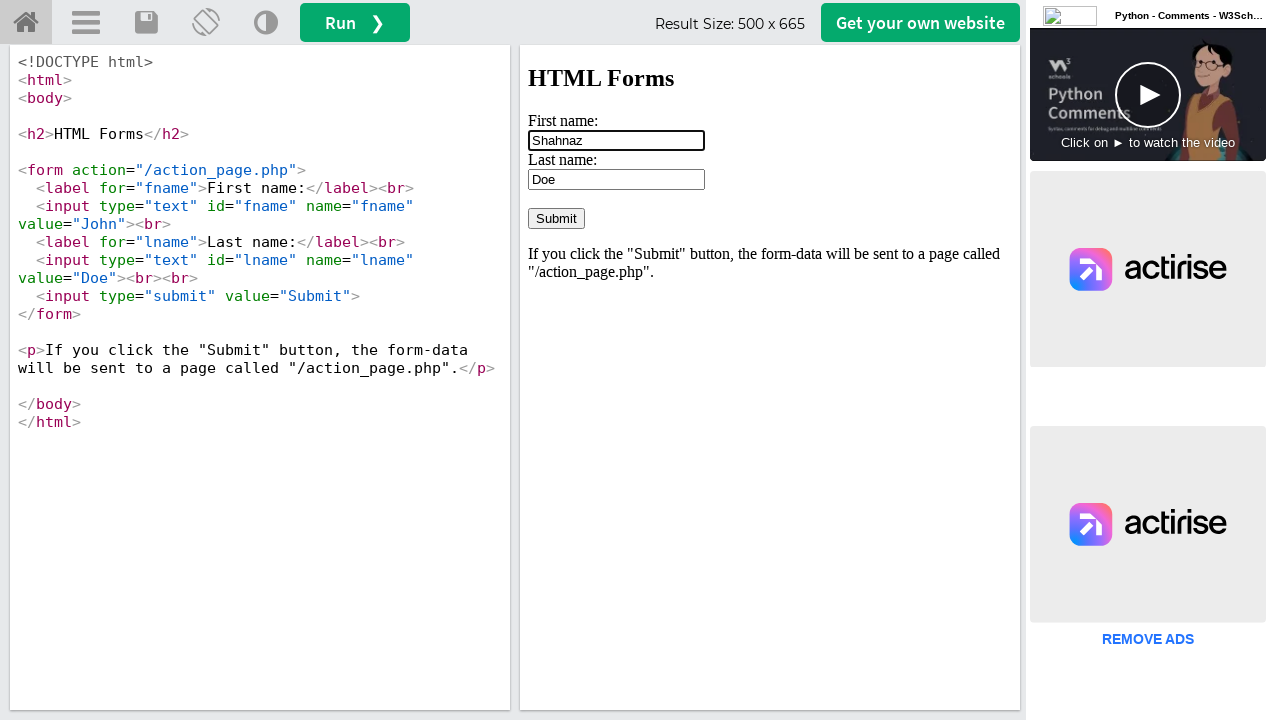